Tests the text input functionality on UI Testing Playground by entering text in an input field and clicking a button that updates its label based on the input

Starting URL: http://uitestingplayground.com/textinput

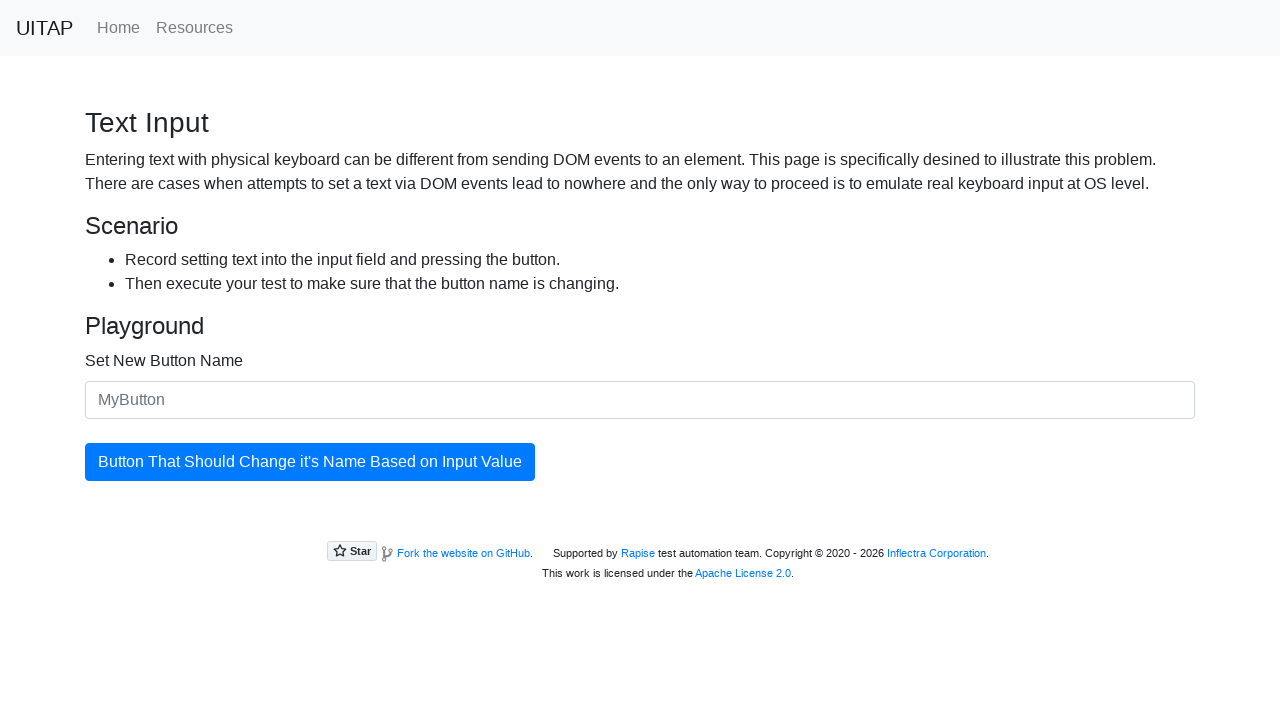

Waited for text input field to become visible
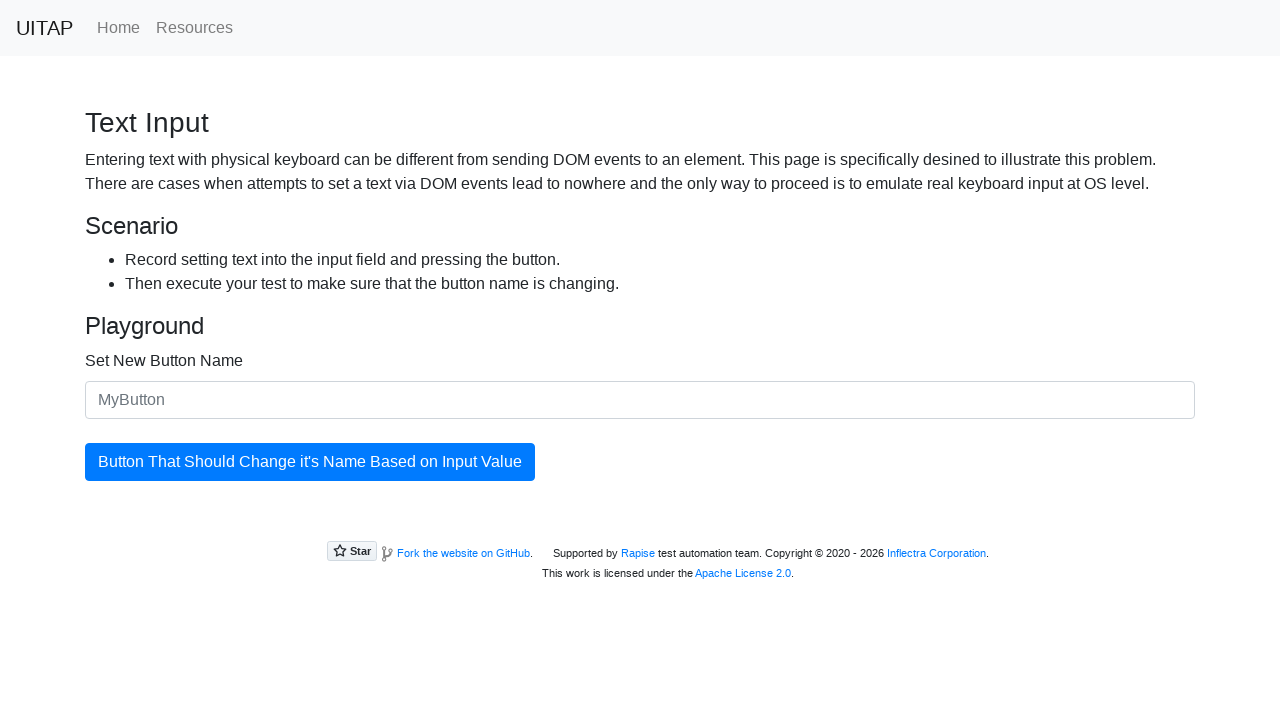

Filled text input field with 'SkyPro' on #newButtonName
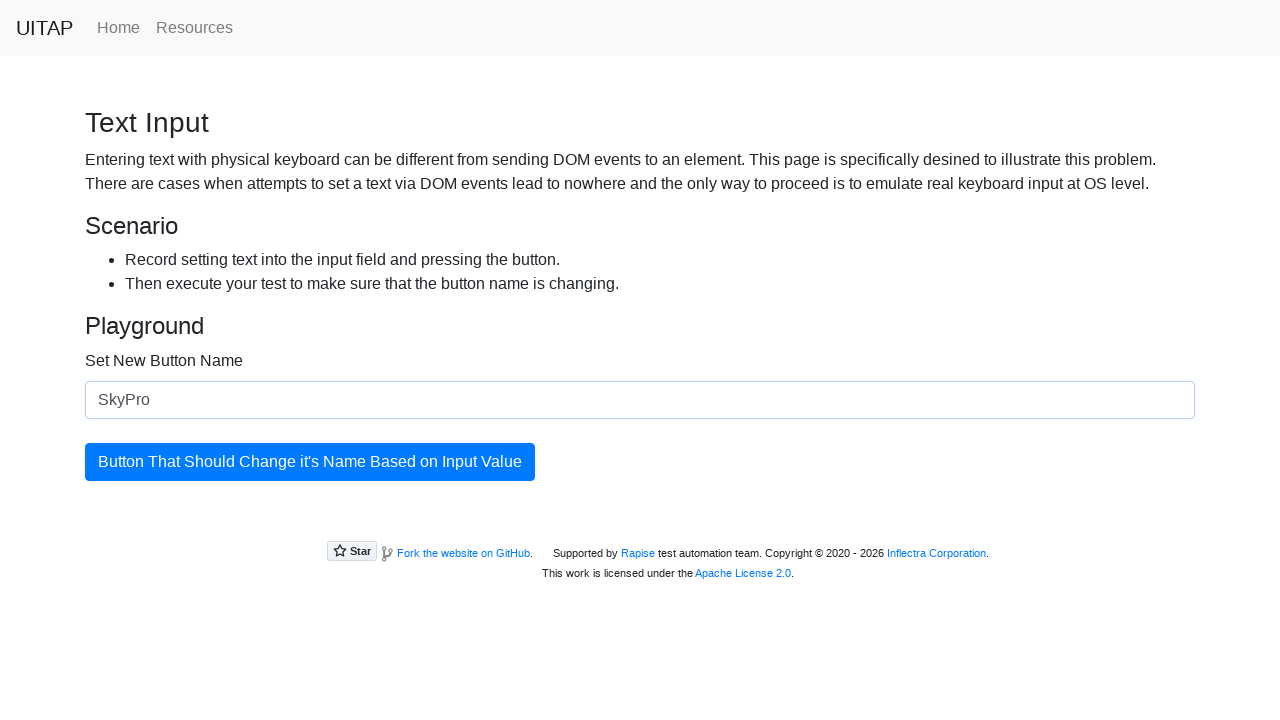

Clicked the button to update its label at (310, 462) on #updatingButton
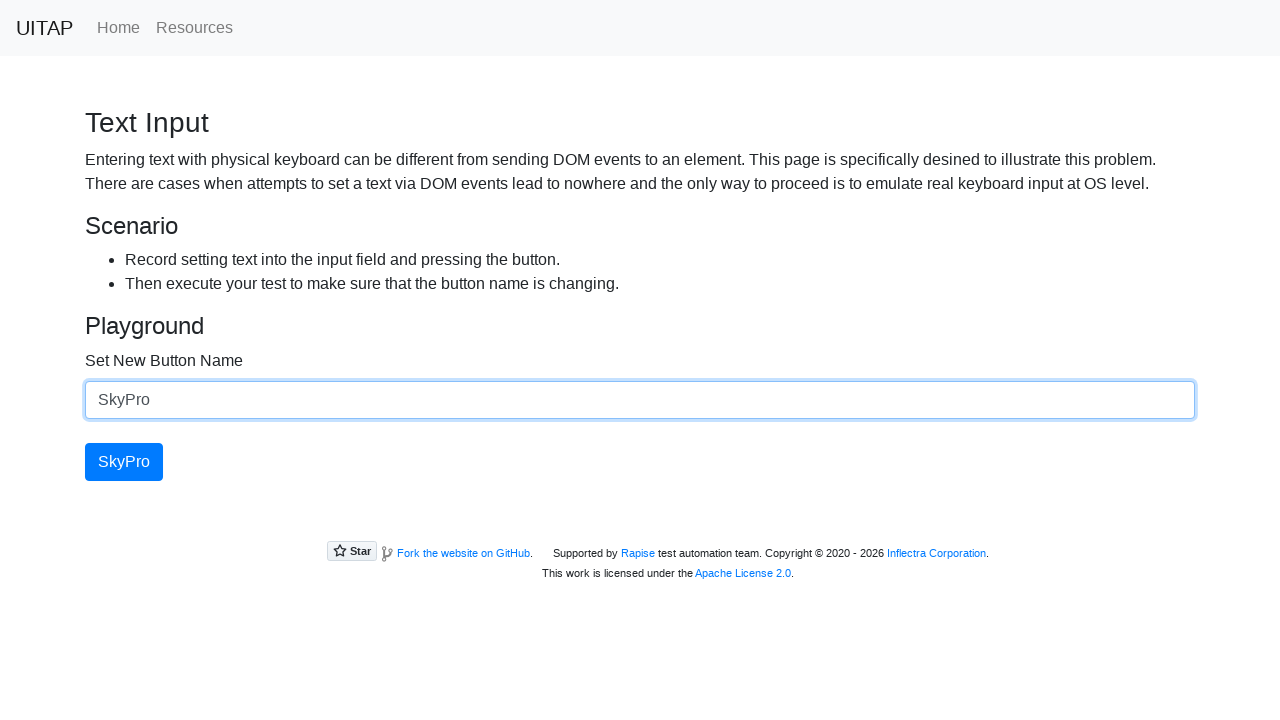

Button with updated text is visible
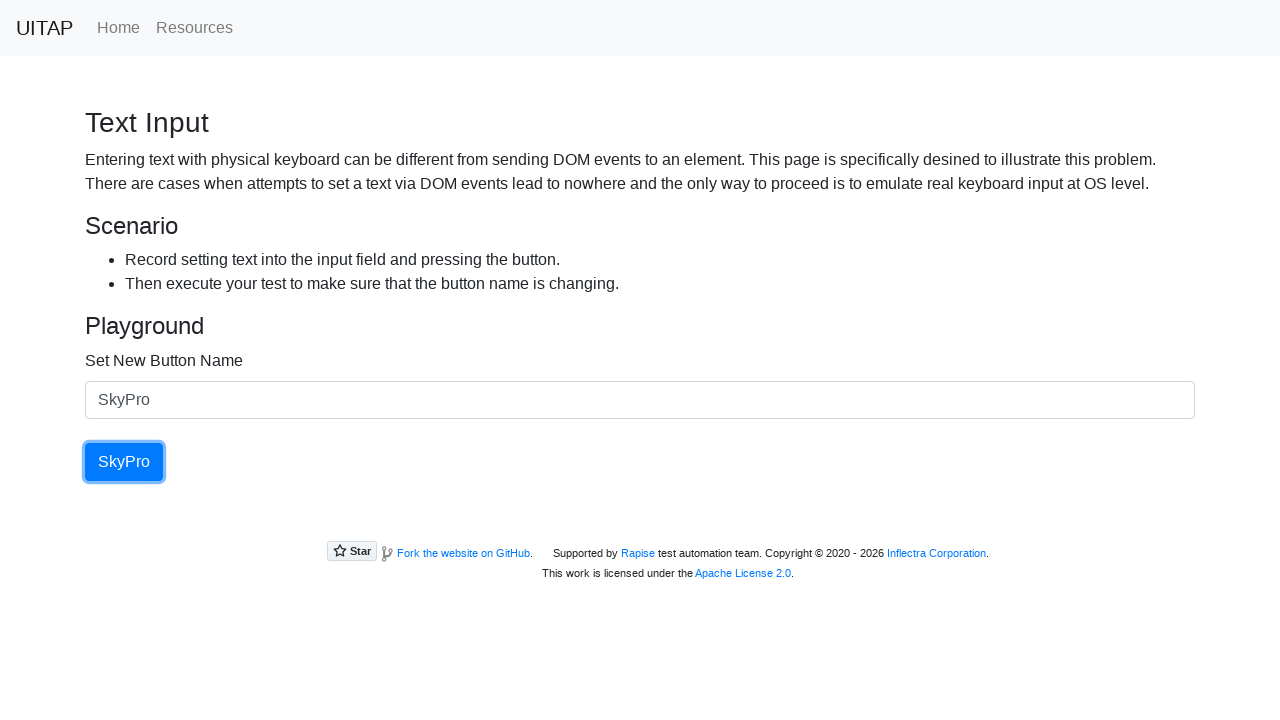

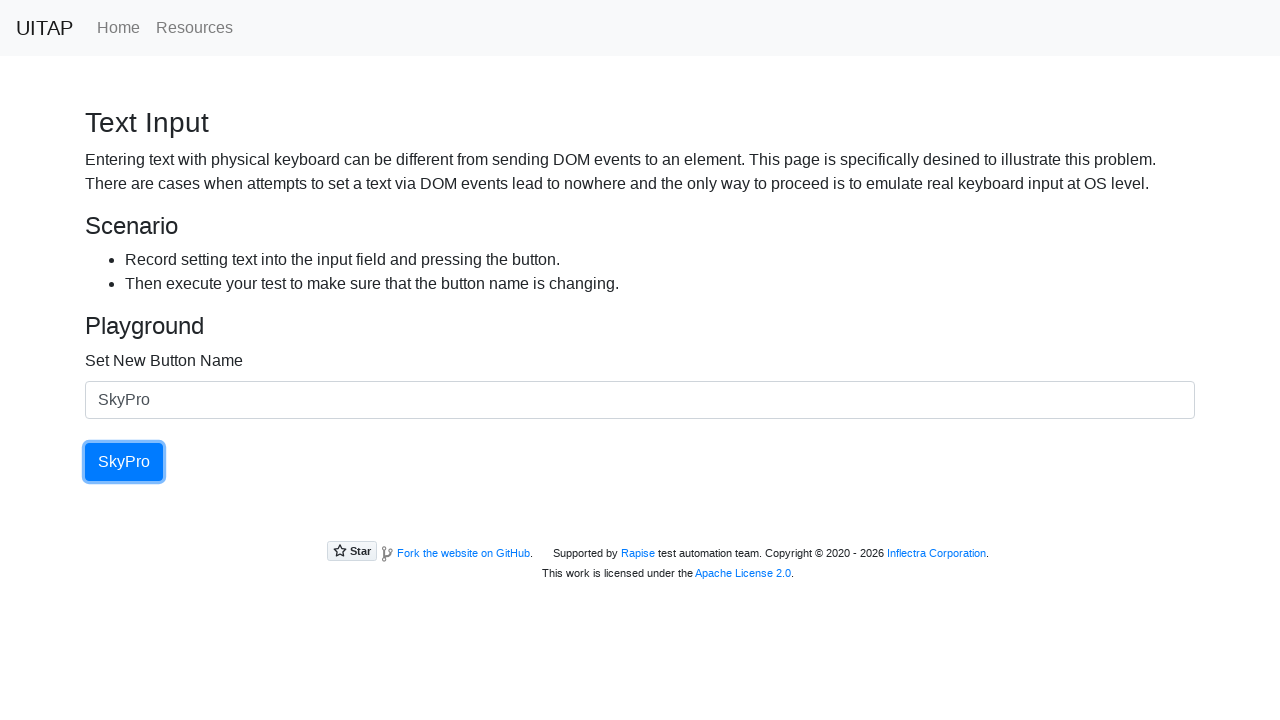